Tests dropdown selection using different selection methods: by value, by label, and by index

Starting URL: https://the-internet.herokuapp.com/dropdown

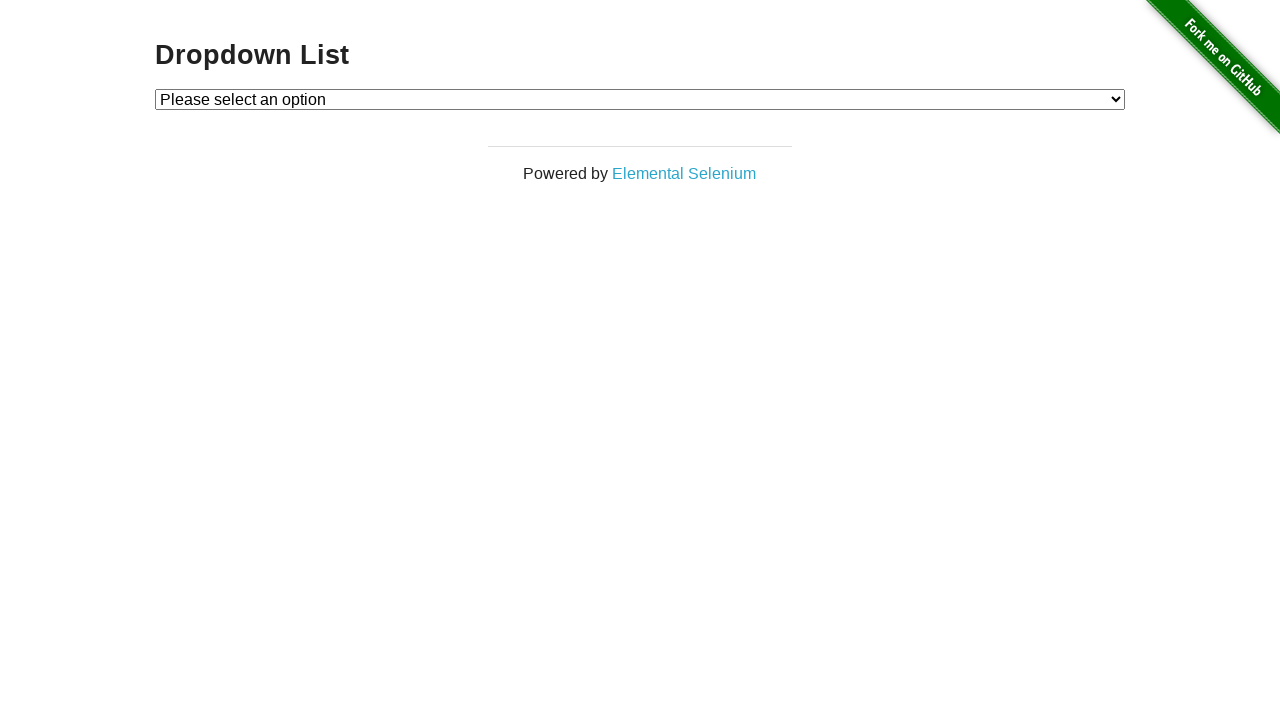

Selected dropdown option by value '1' on [id="dropdown"]
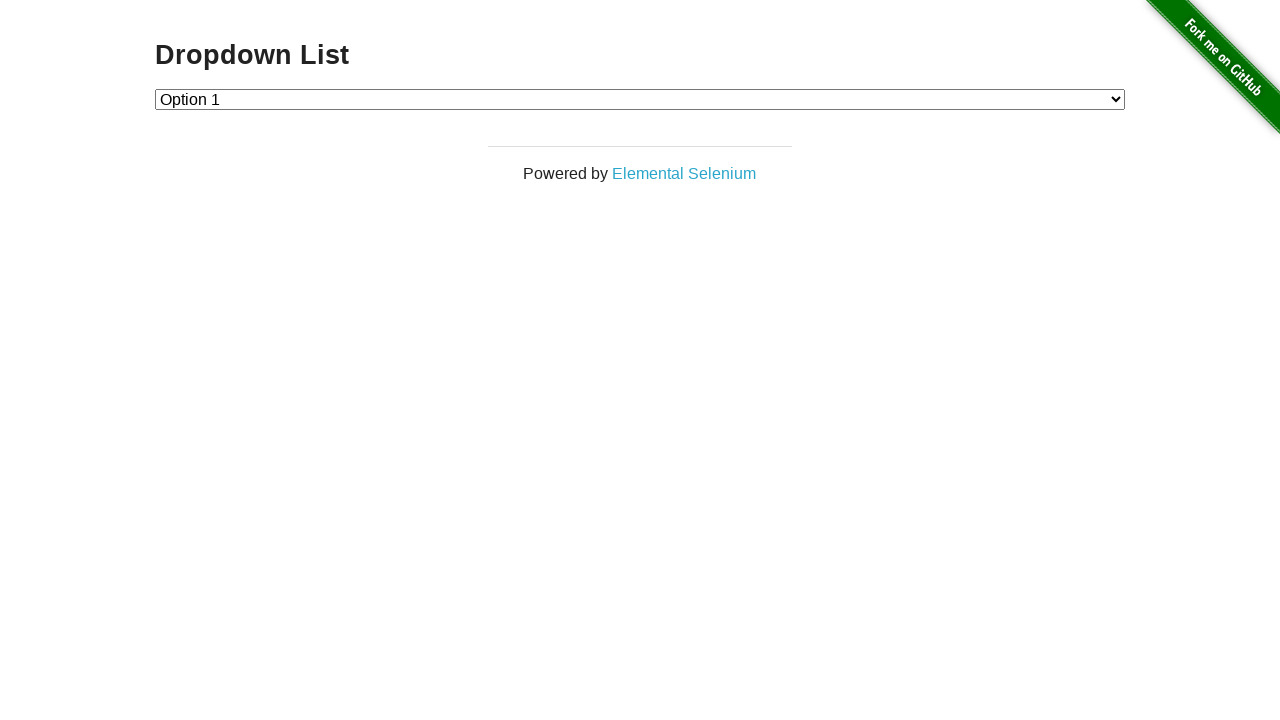

Selected dropdown option by label 'Option 2' on [id="dropdown"]
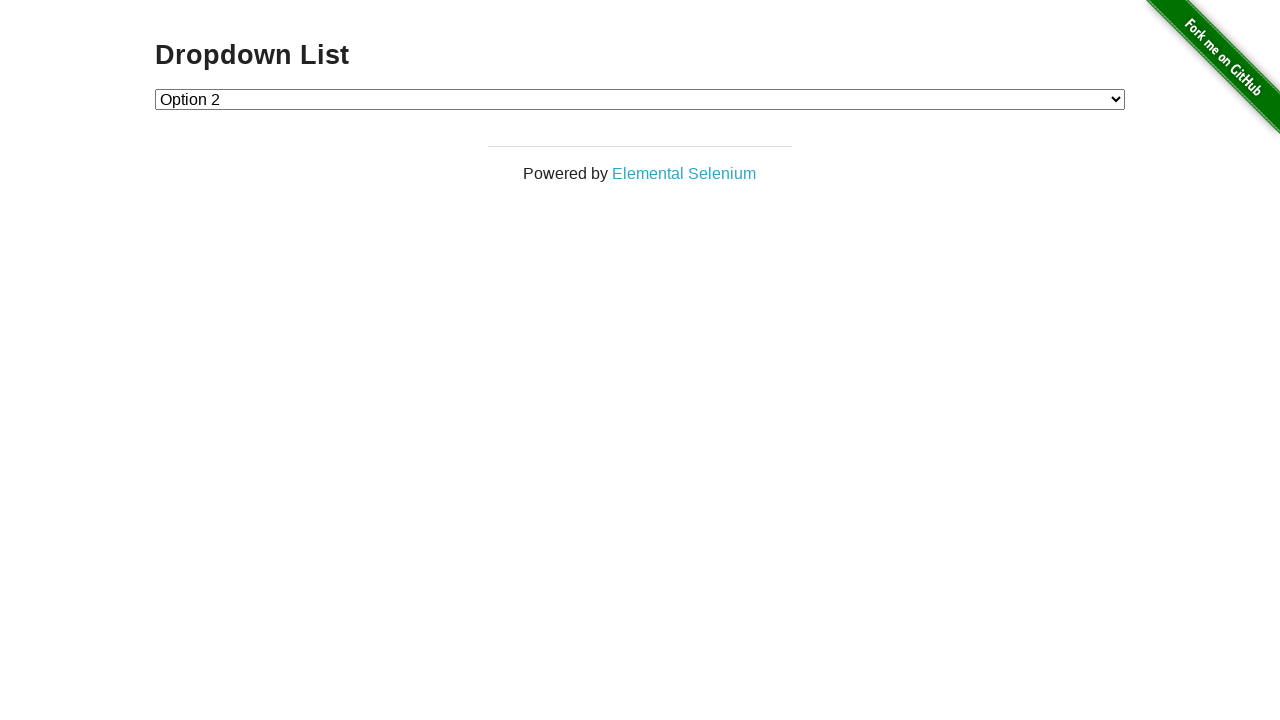

Selected dropdown option by index 1 on [id="dropdown"]
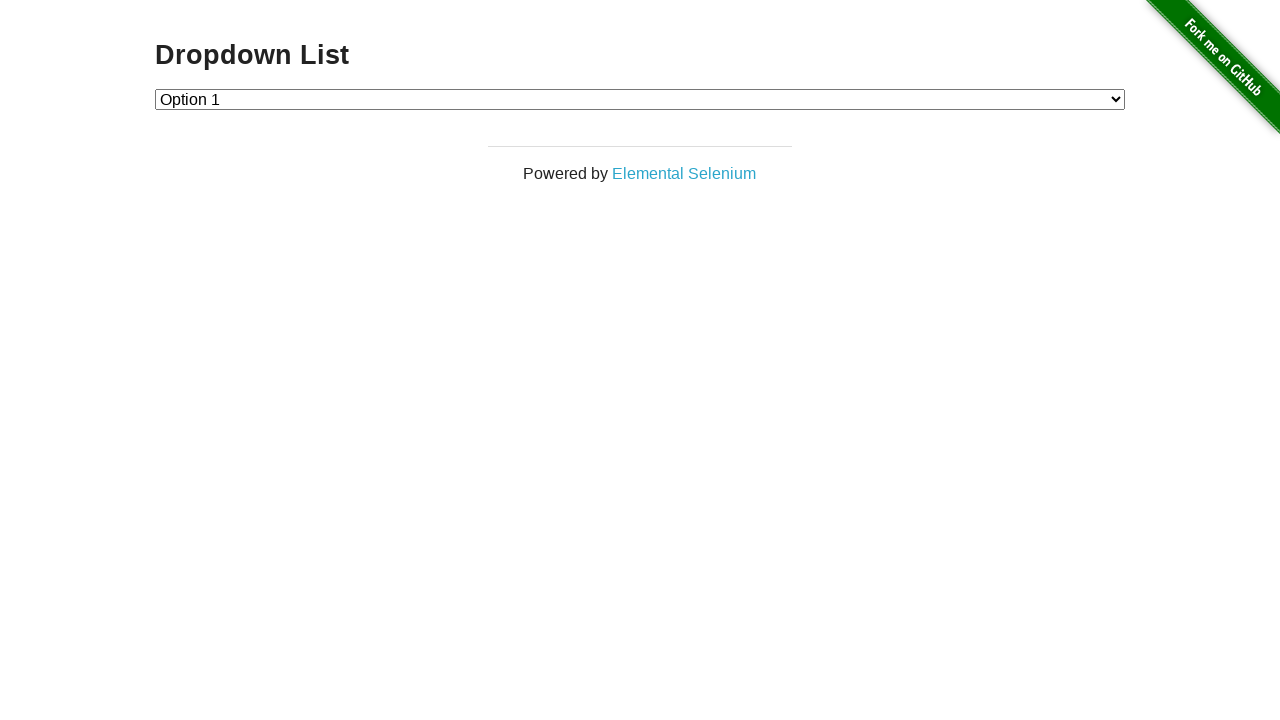

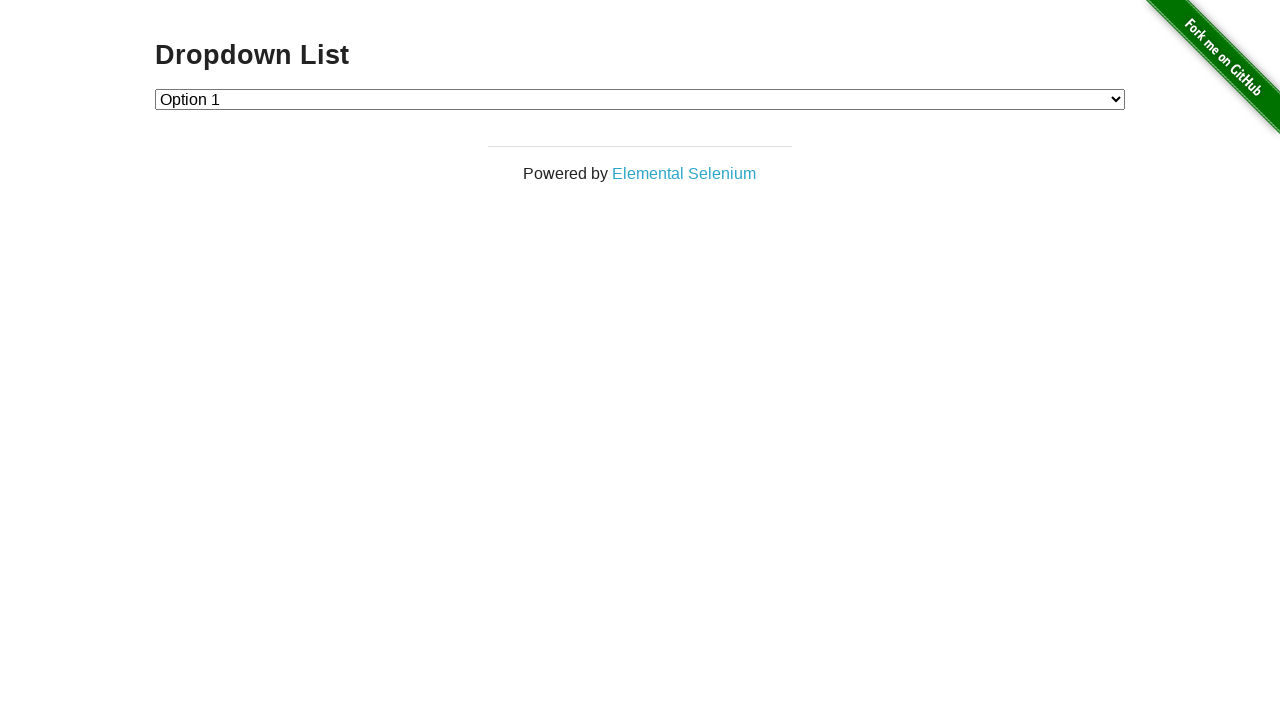